Tests window handling functionality by opening a new window, switching to it, closing it, and returning to the main window

Starting URL: https://the-internet.herokuapp.com/windows

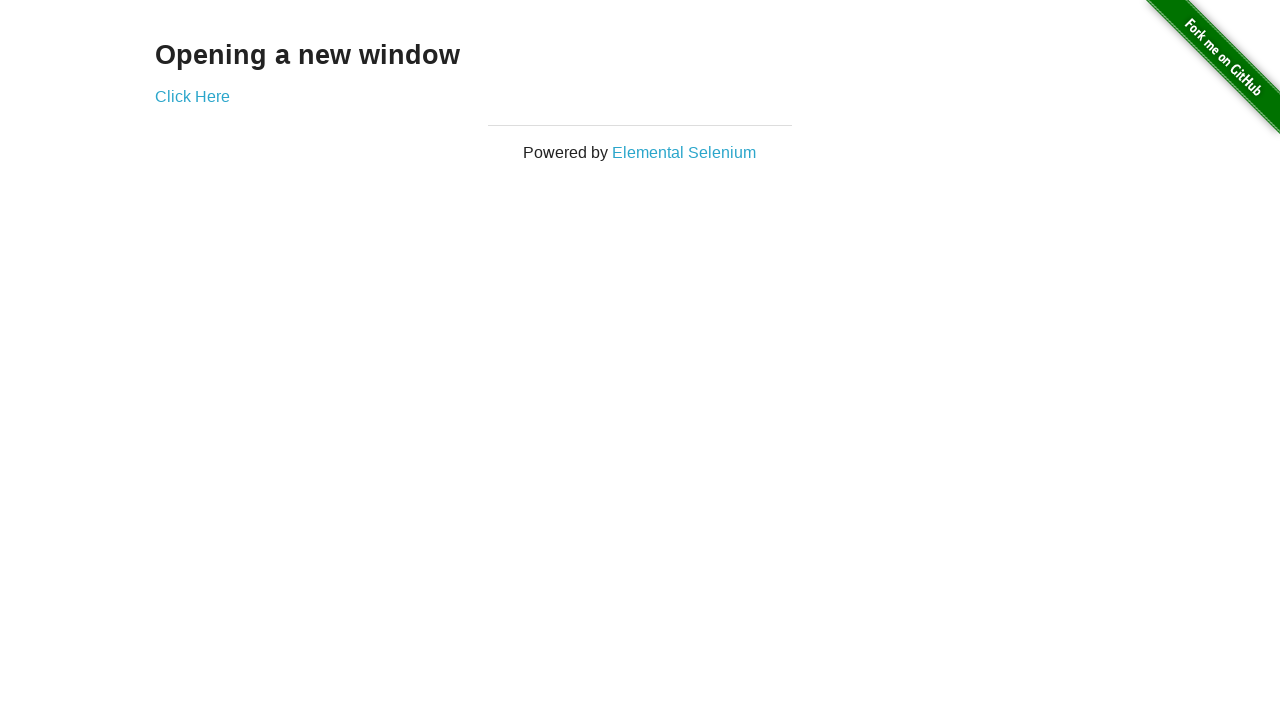

Clicked link to open new window at (192, 96) on a[href='/windows/new']
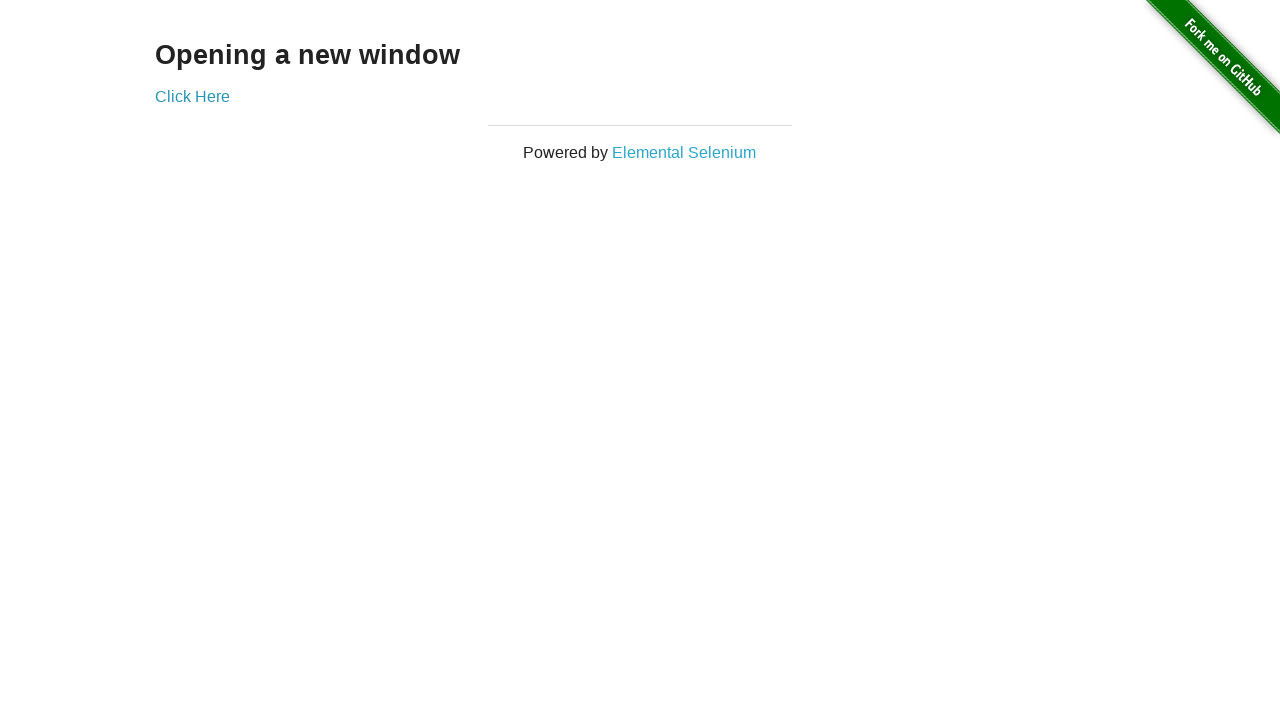

New window opened and captured
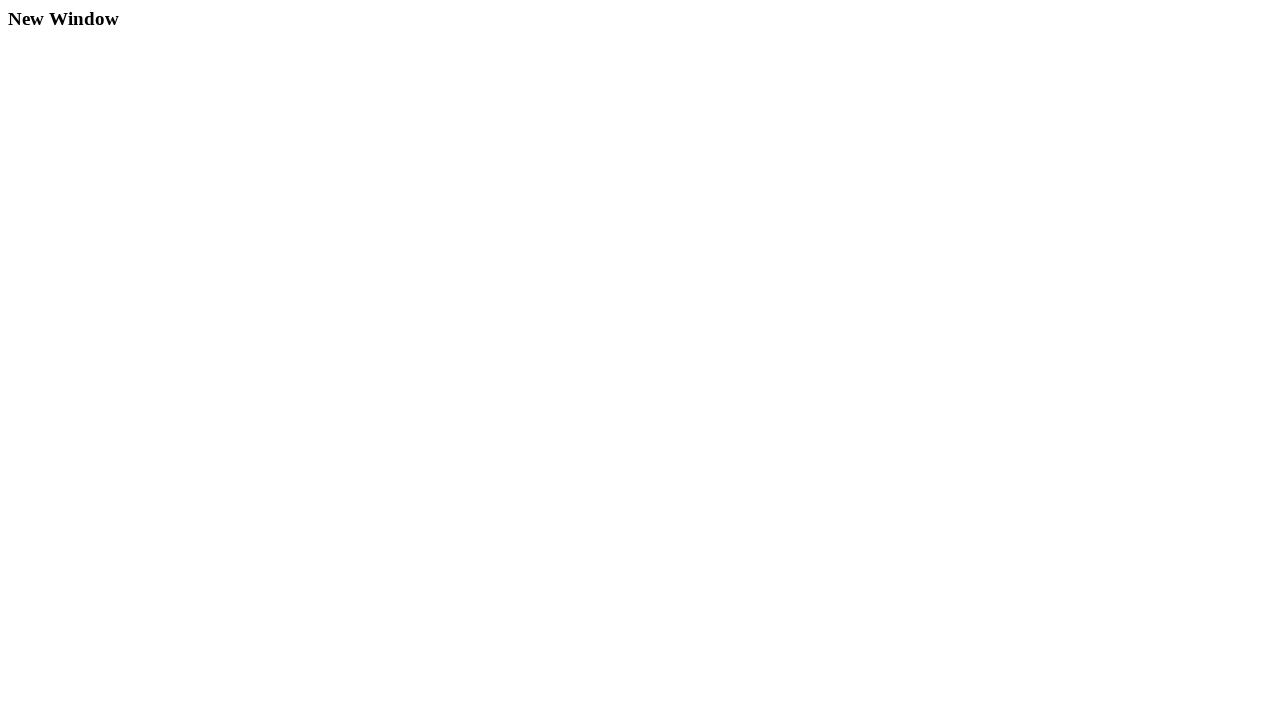

Printed new window title: New Window
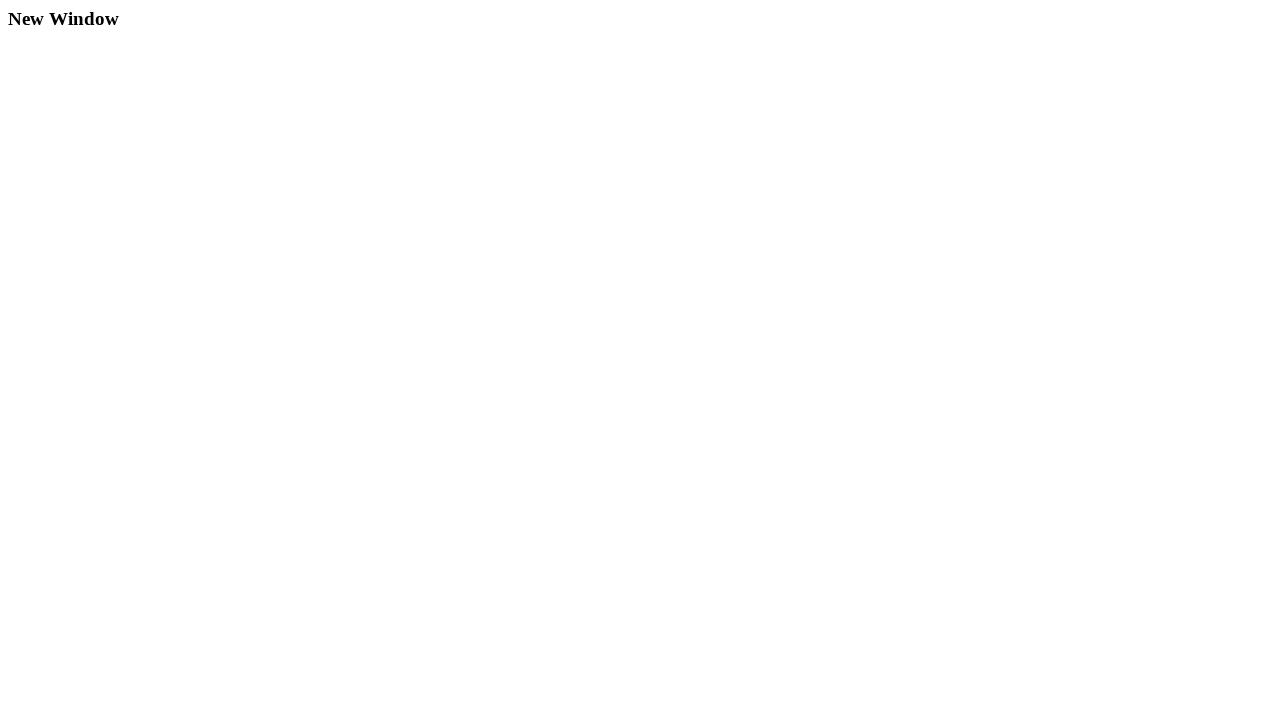

Closed new window
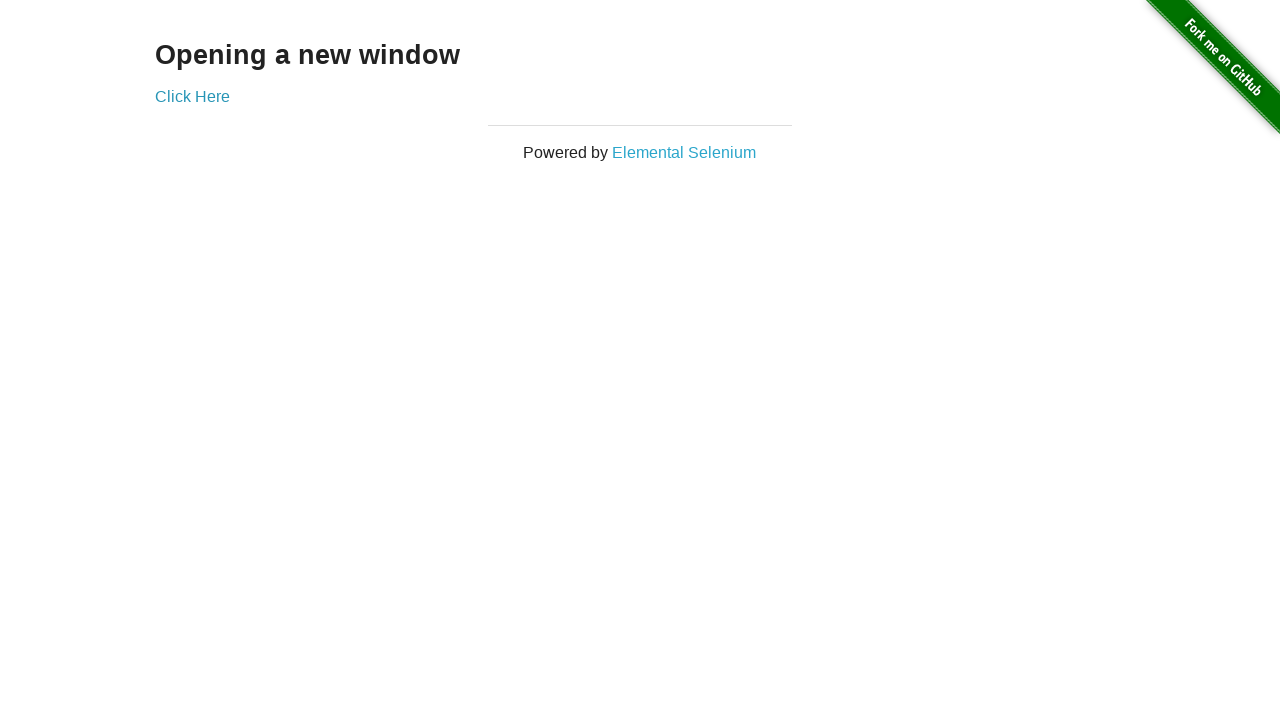

Verified main window is active with title: The Internet
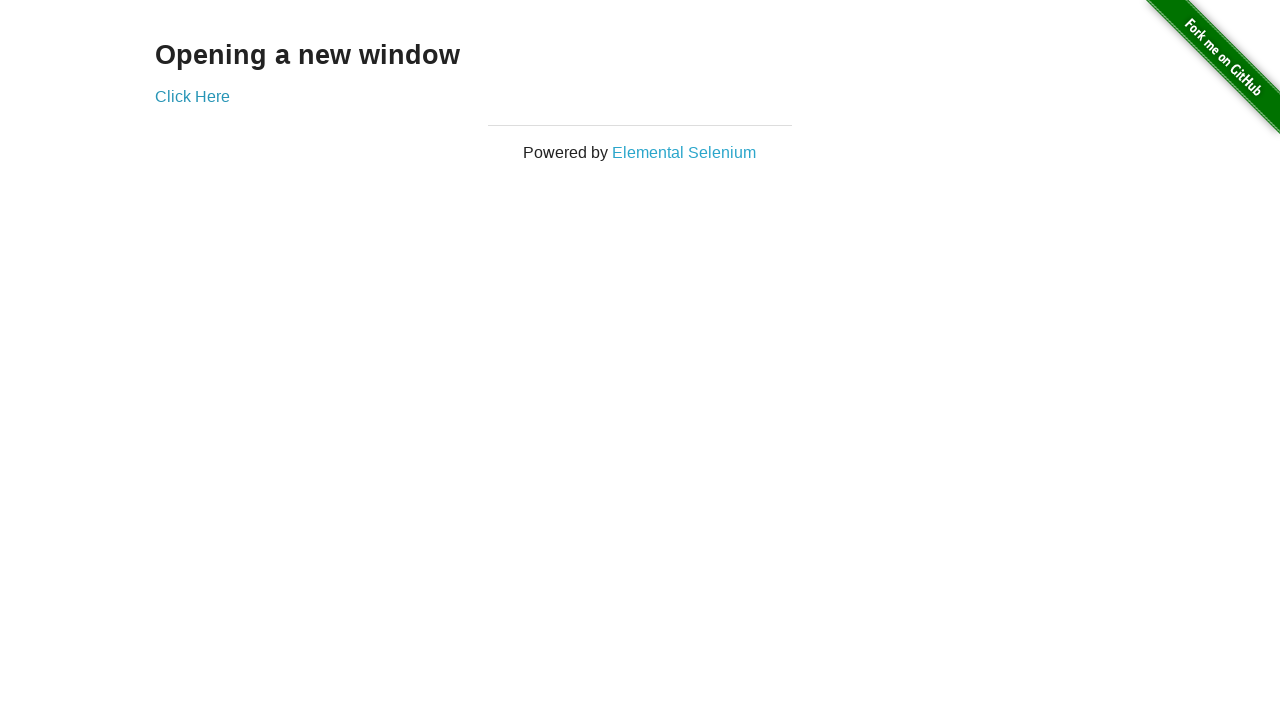

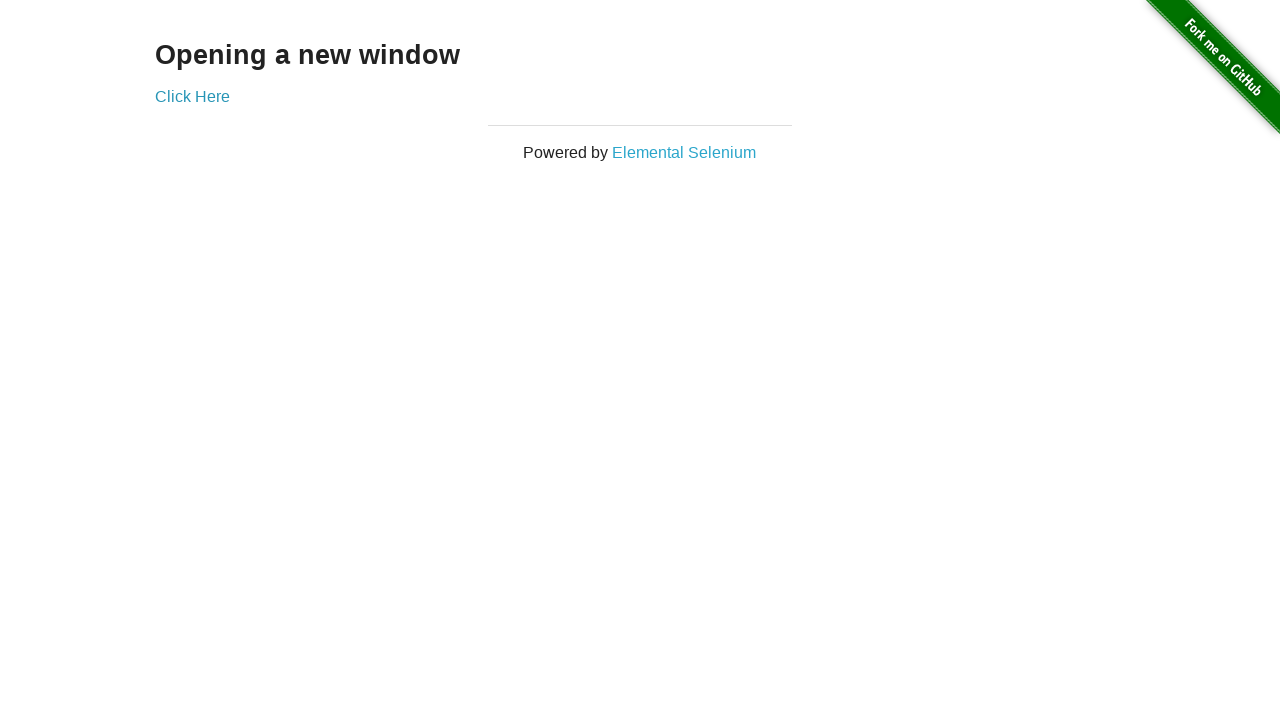